Tests a text form submission by filling in name, email, current address and permanent address fields, then submitting the form and verifying the output

Starting URL: http://demoqa.com/text-box

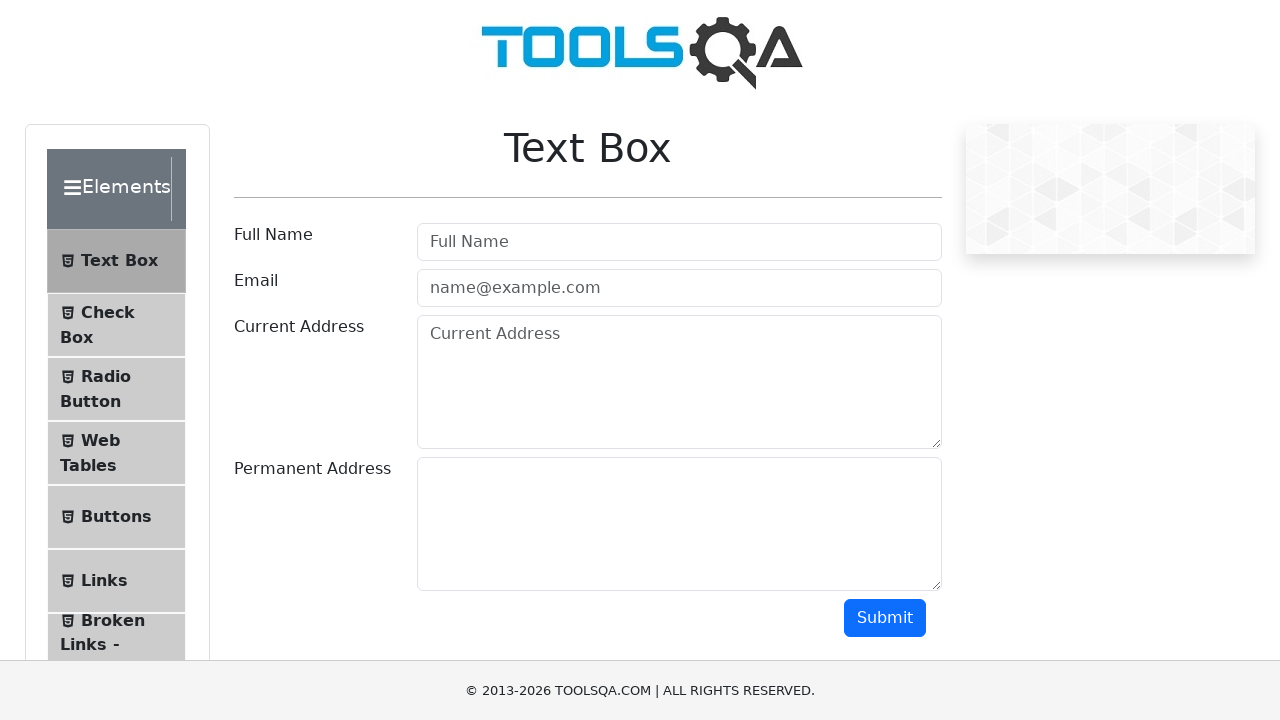

Filled full name field with 'Automation' on #userName
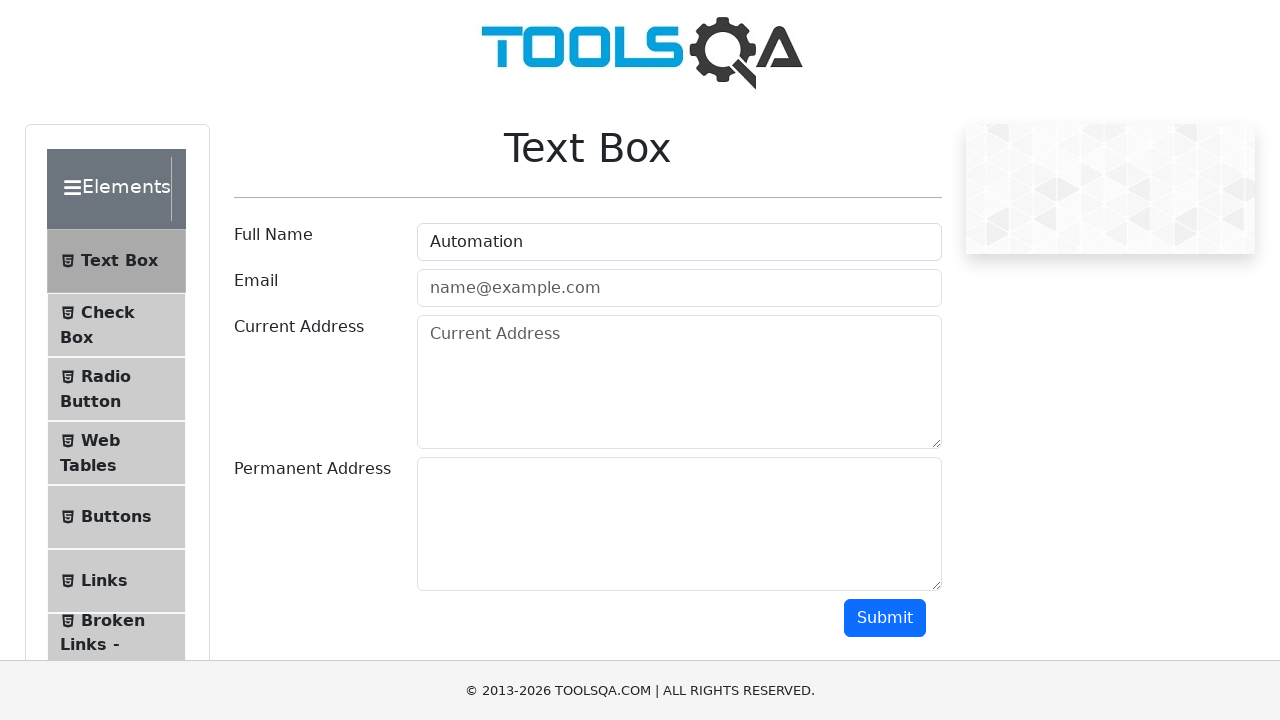

Filled email field with 'Testing@gmail.com' on #userEmail
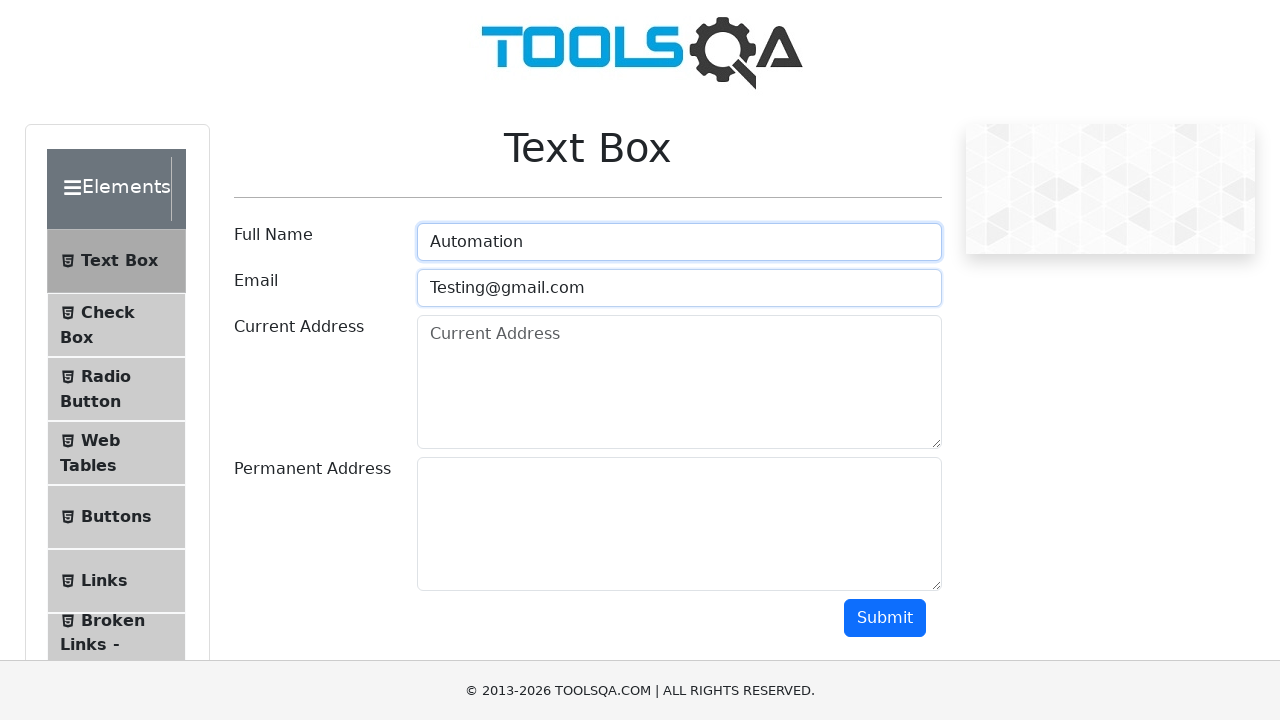

Filled current address field with 'Testing Current Address' on textarea#currentAddress
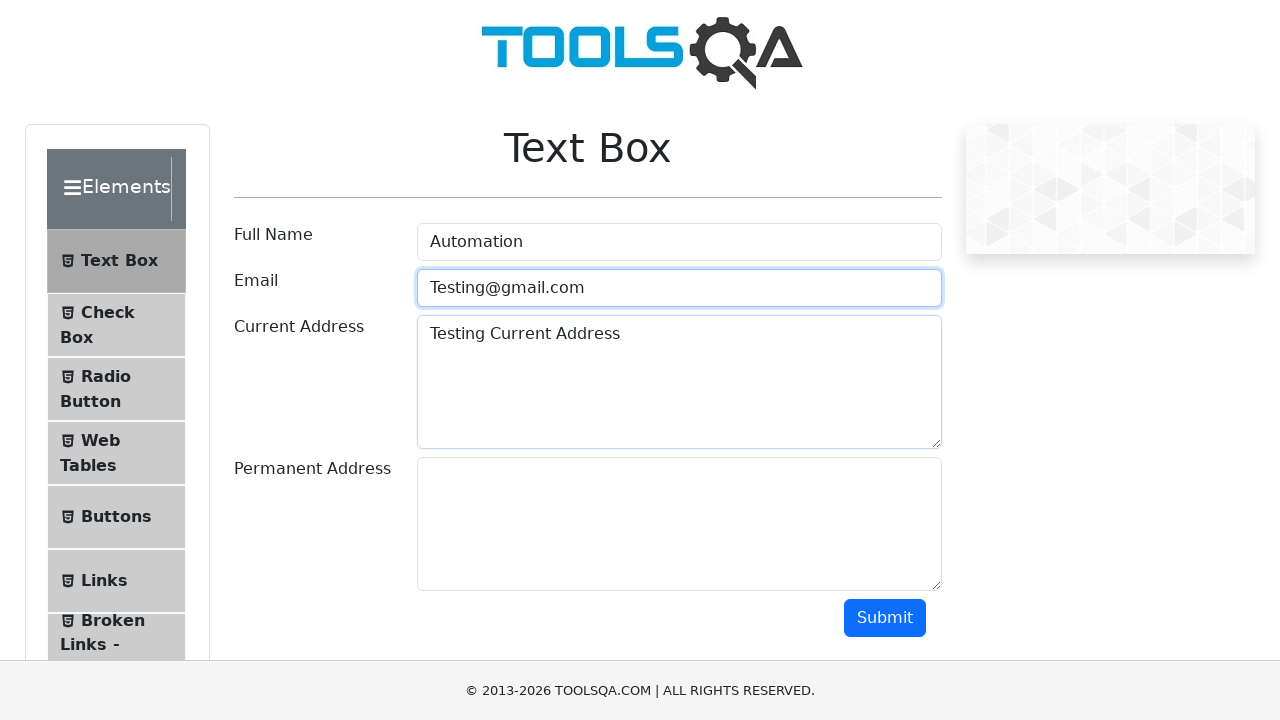

Filled permanent address field with 'Testing Permanent Address' on textarea#permanentAddress
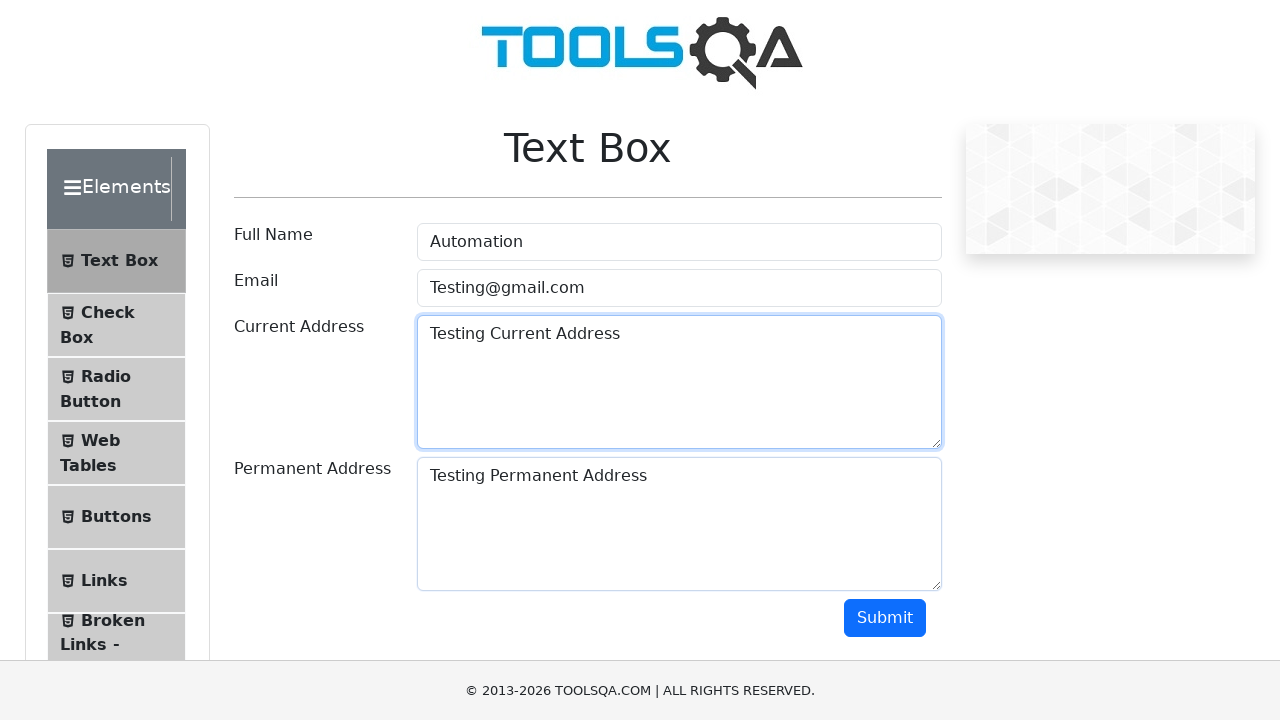

Clicked submit button to submit the form at (885, 618) on #submit
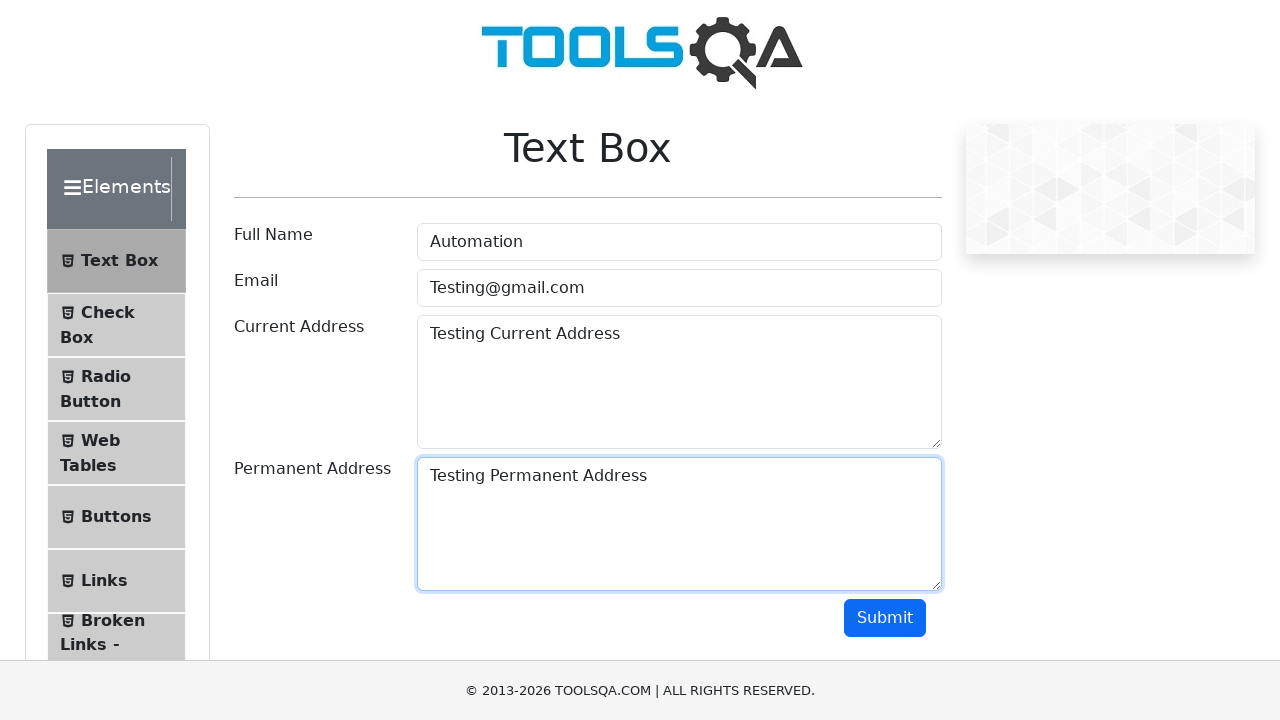

Form submission output appeared with name field visible
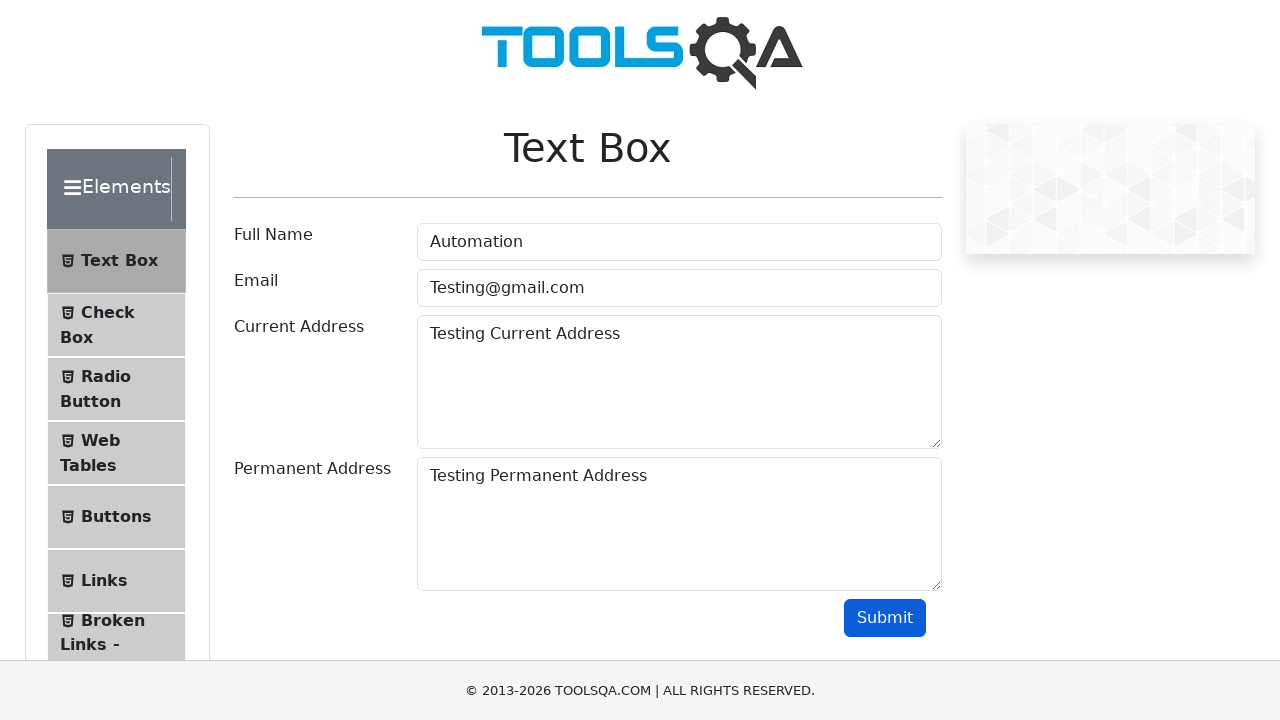

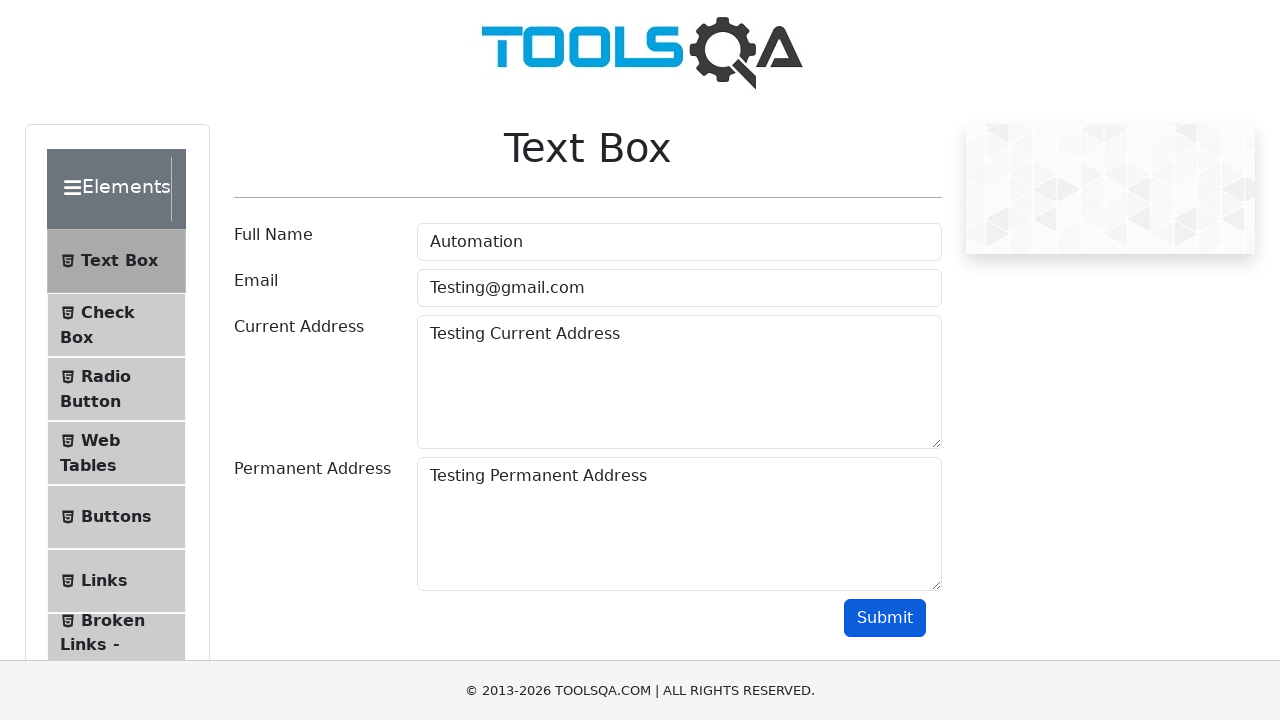